Tests keyboard key press functionality by sending SPACE key to an element and TAB key using ActionChains, then verifying the displayed result text matches the expected key pressed.

Starting URL: http://the-internet.herokuapp.com/key_presses

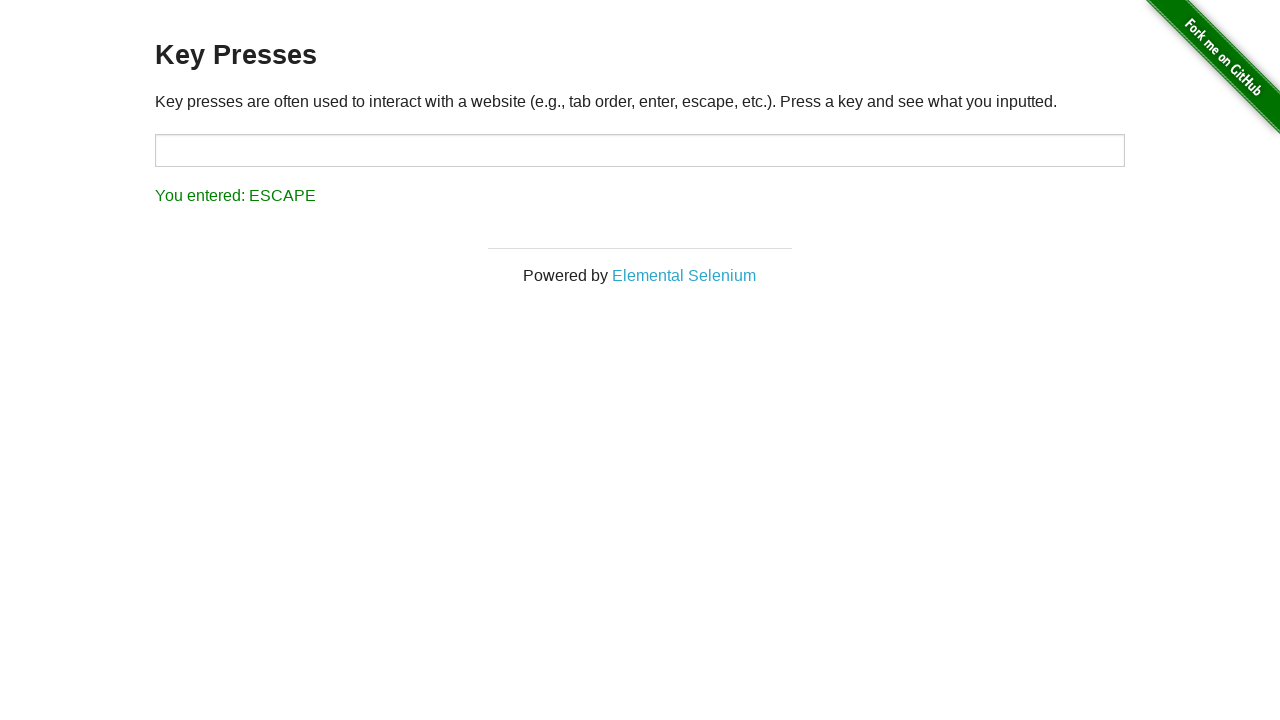

Pressed SPACE key on example element on .example
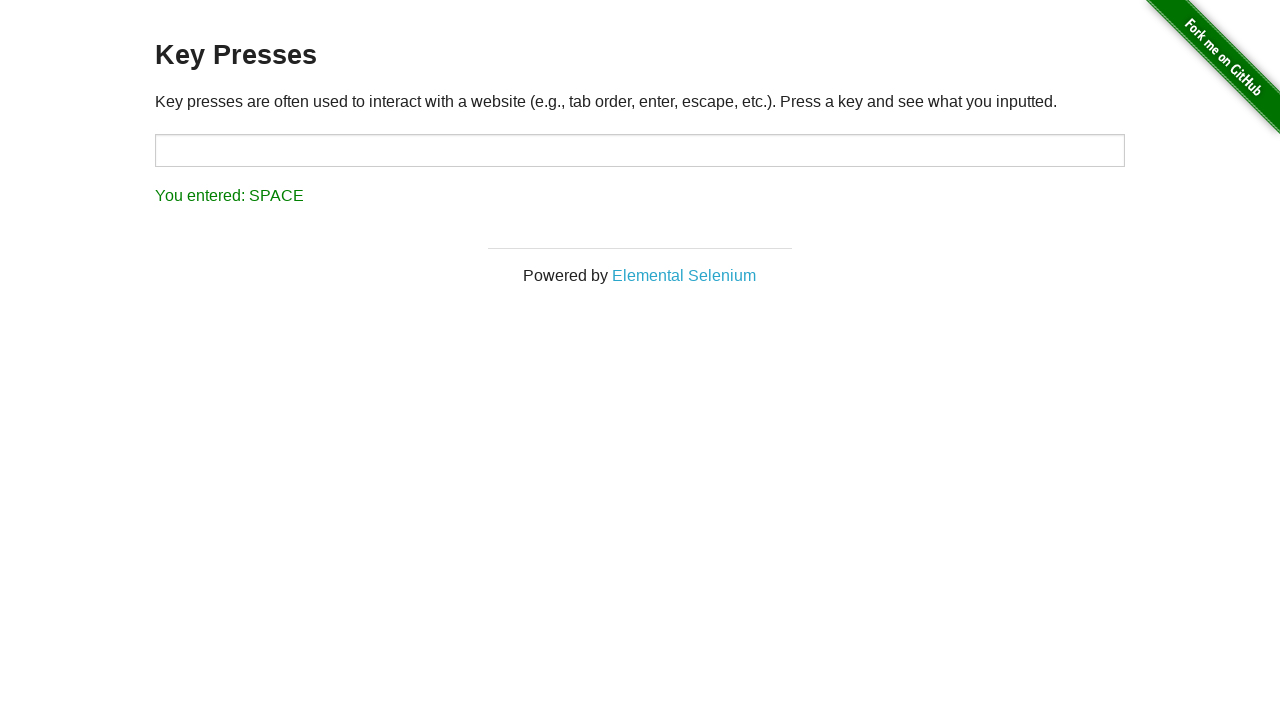

Result element loaded after SPACE key press
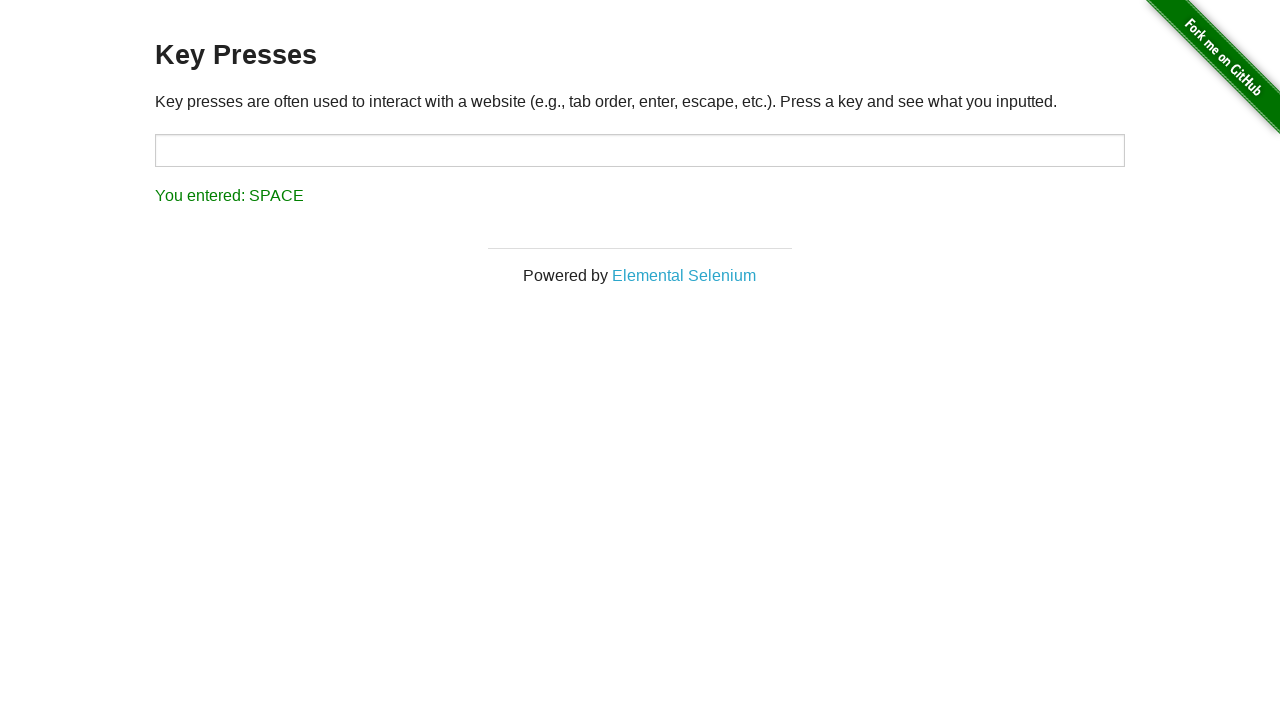

Verified result text shows 'You entered: SPACE'
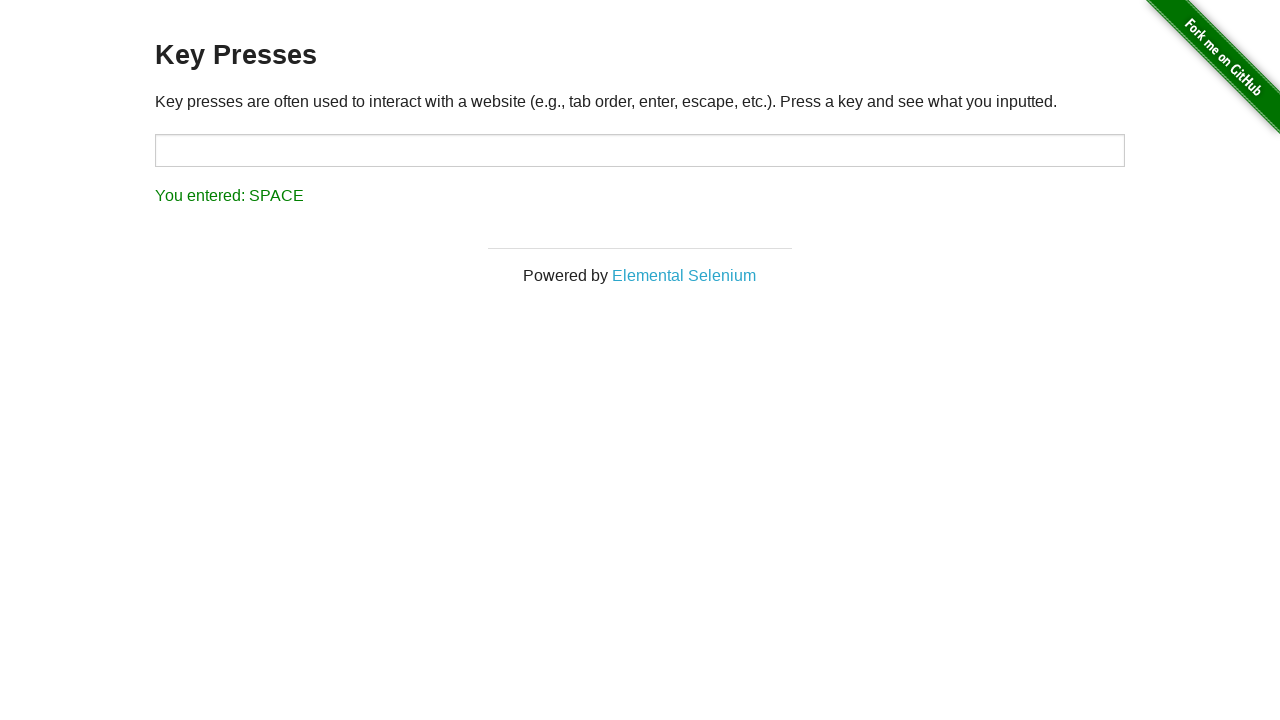

Pressed TAB key using keyboard
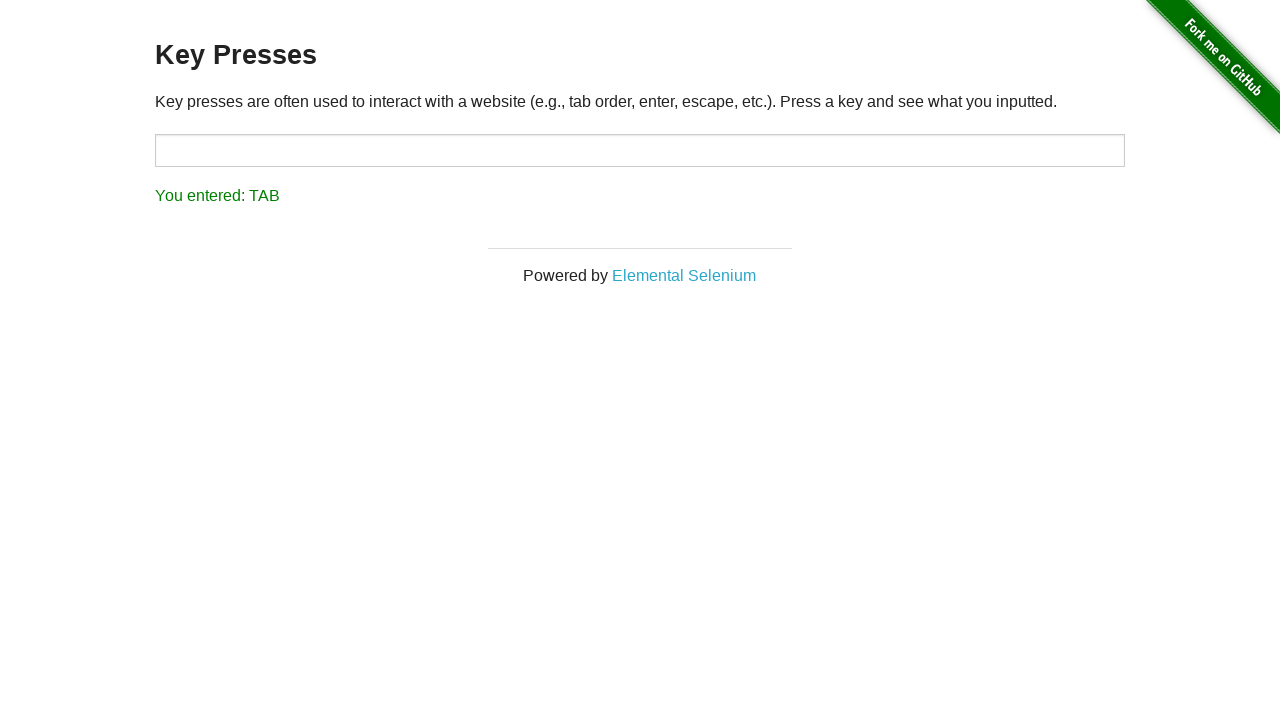

Verified result text shows 'You entered: TAB'
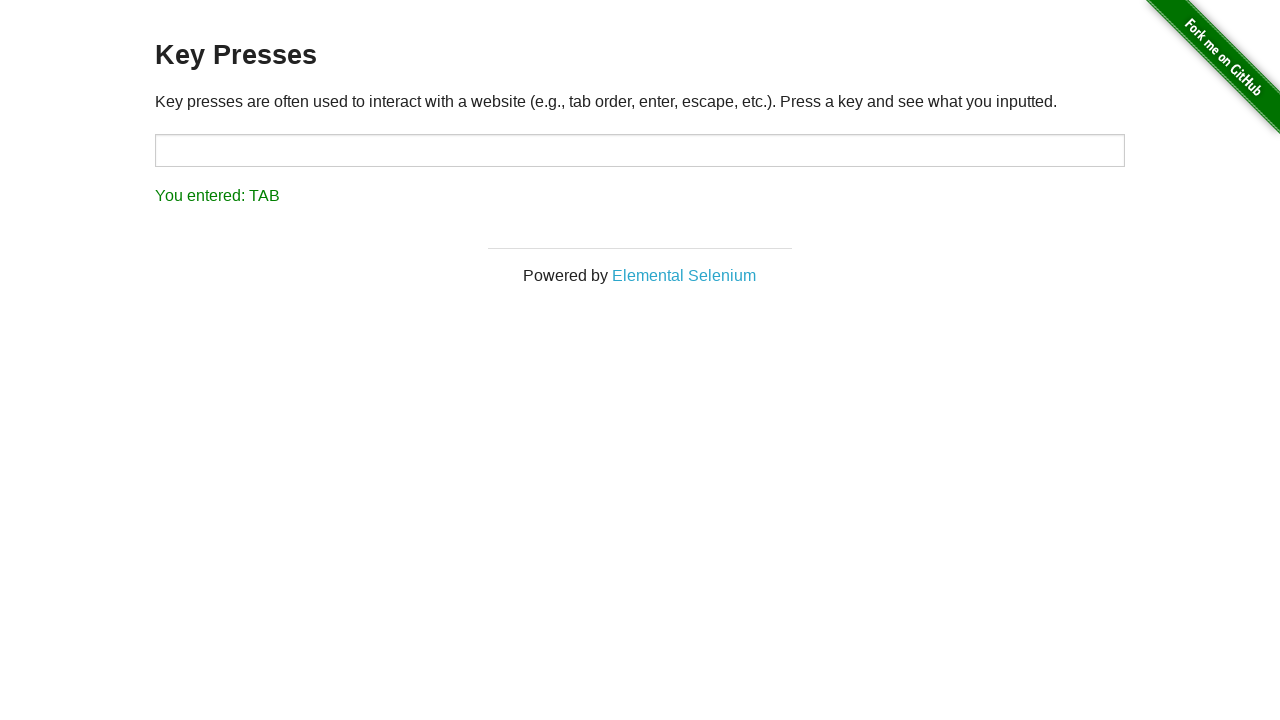

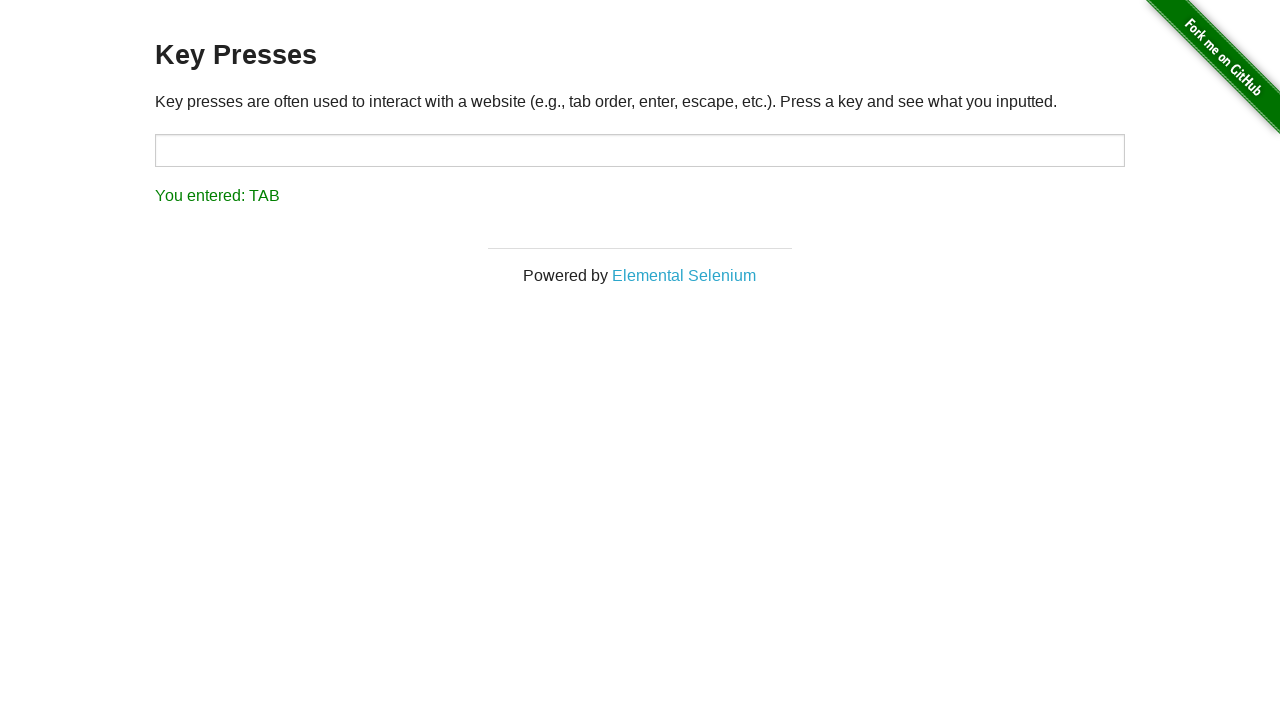